Tests the sortable jQuery UI component by dragging Item 1 and dropping it near Item 4 to reorder the list within an iframe.

Starting URL: https://jqueryui.com/

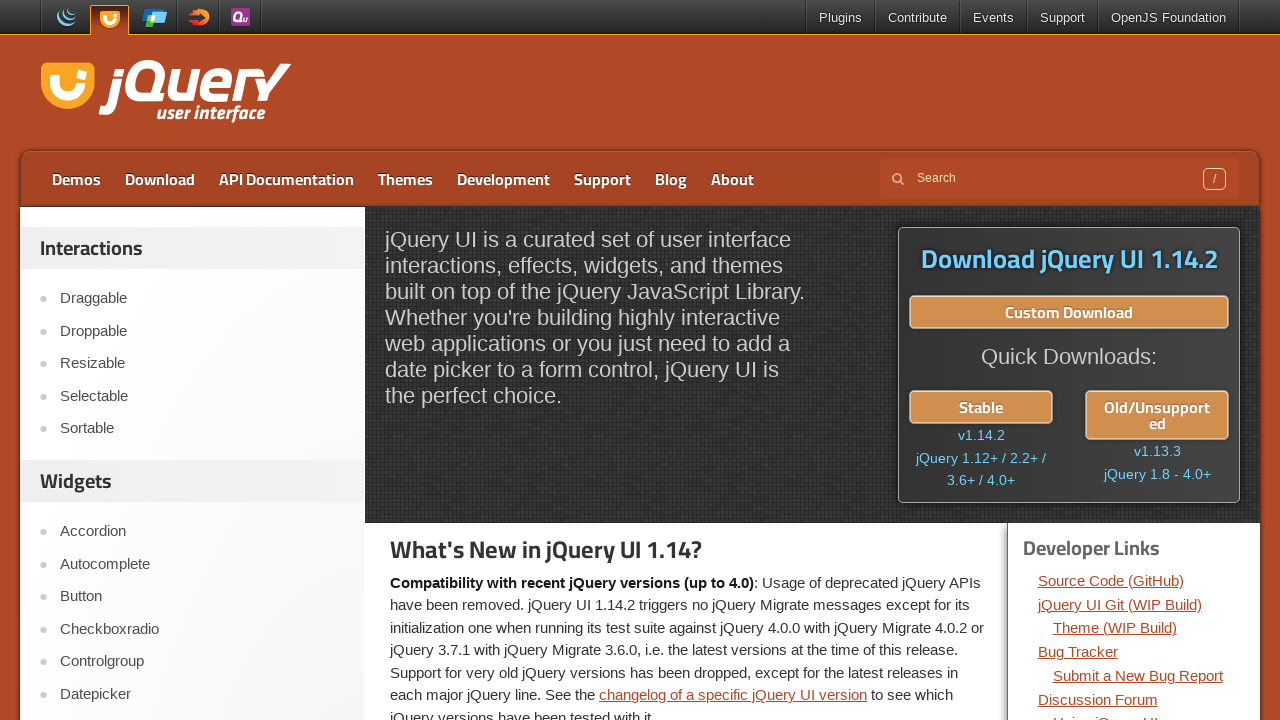

Clicked on Sortable link at (202, 429) on text=Sortable
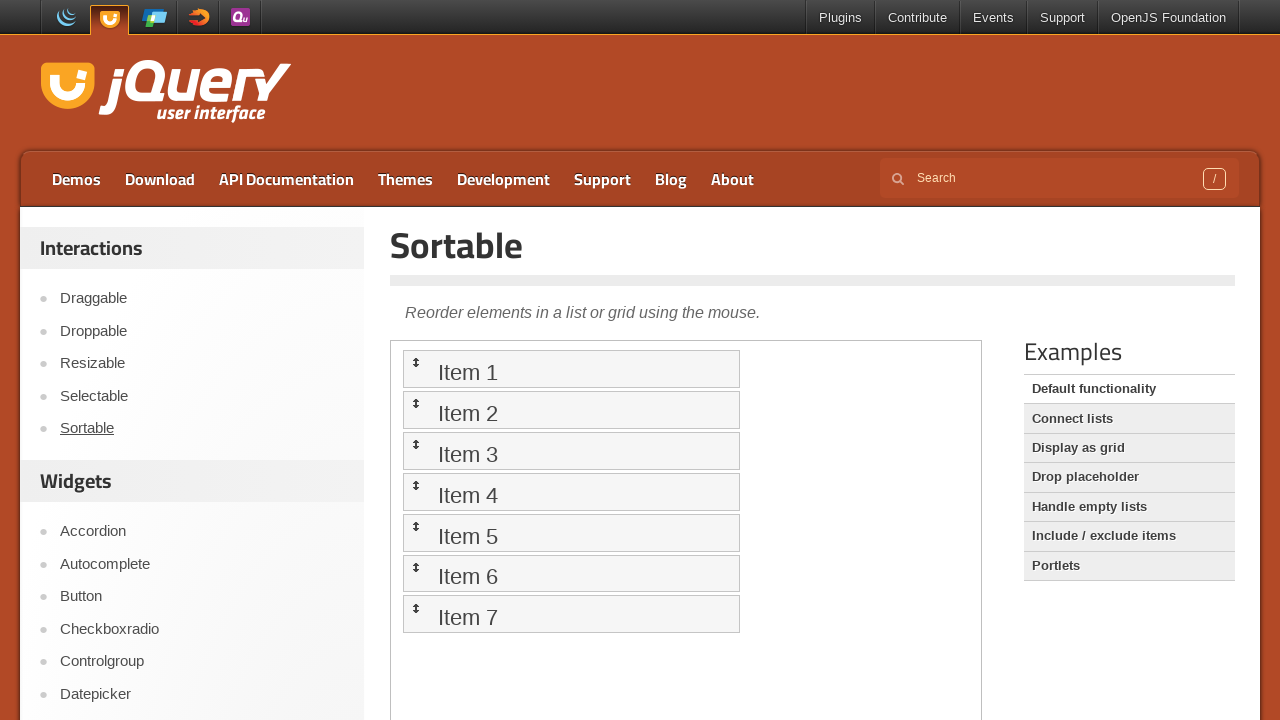

Sortable page loaded
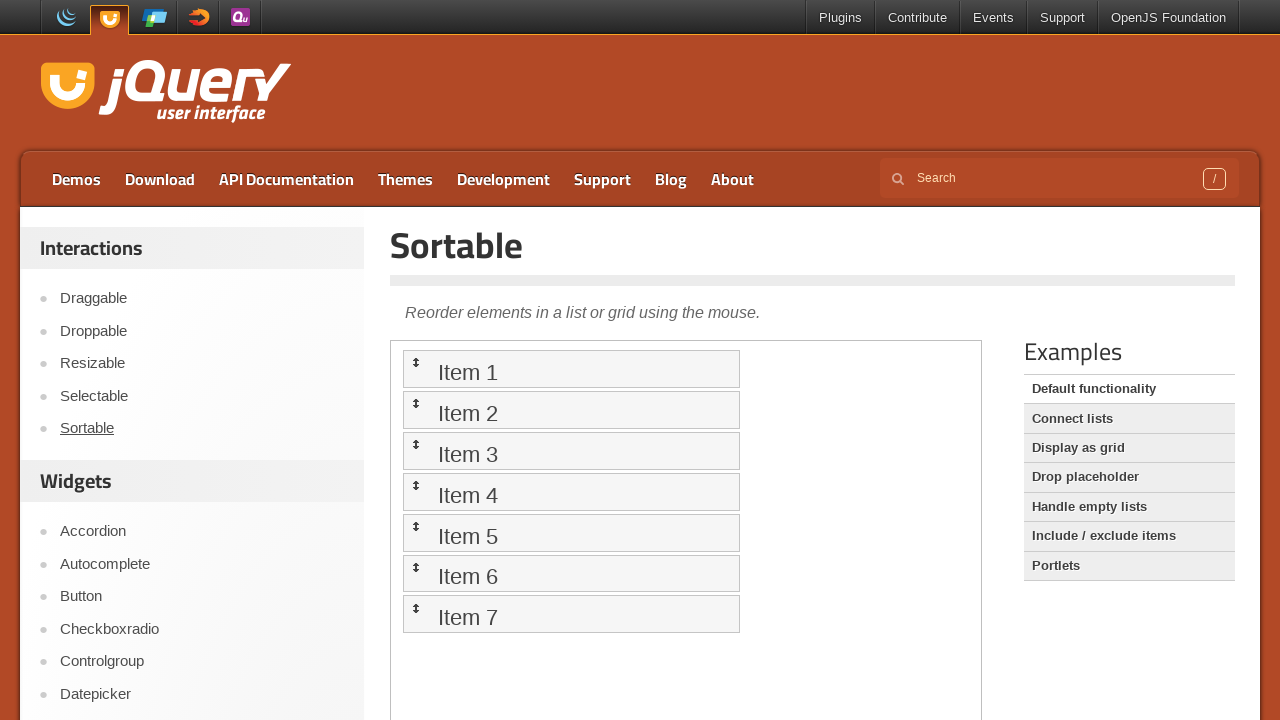

Located demo iframe
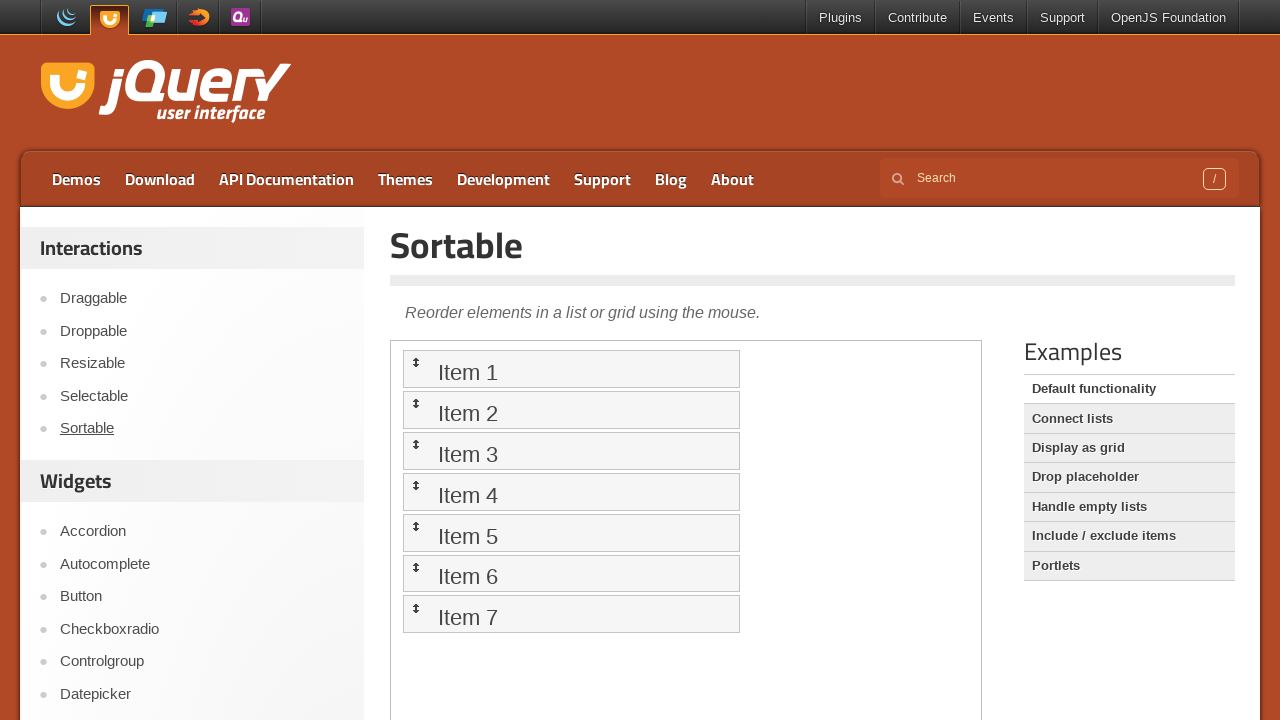

Item 1 is visible in sortable list
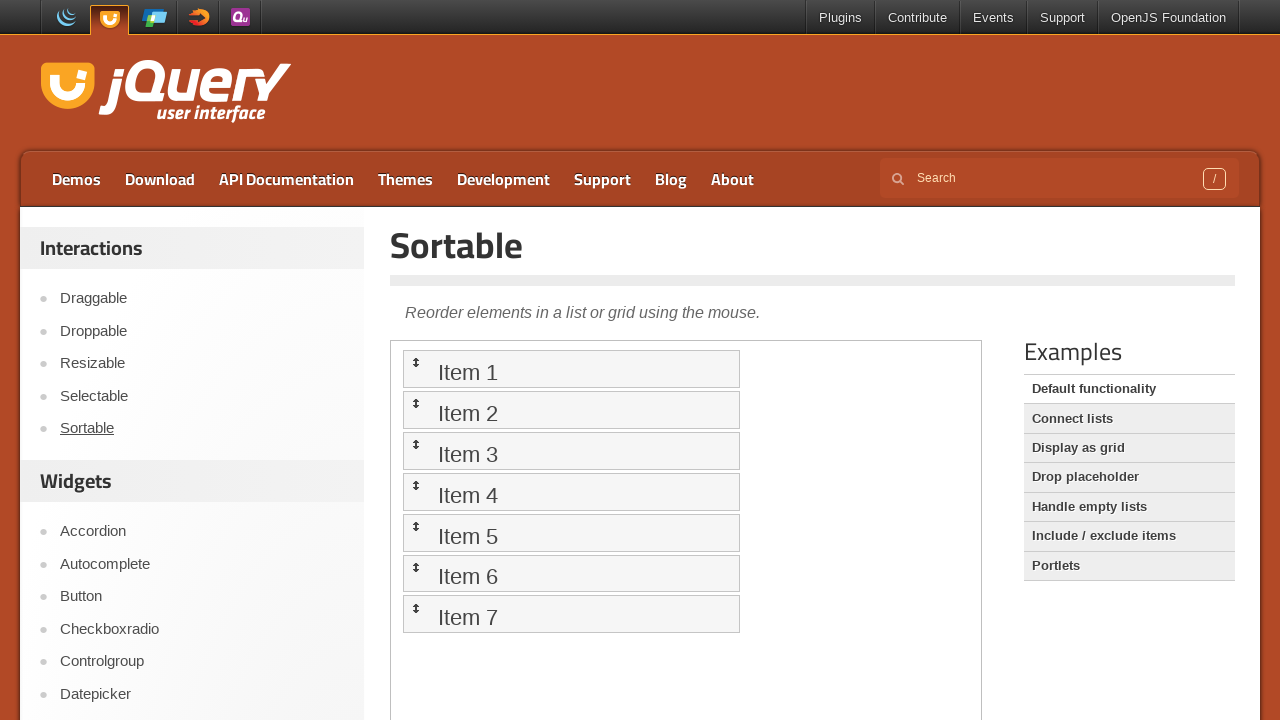

Located Item 4 in sortable list
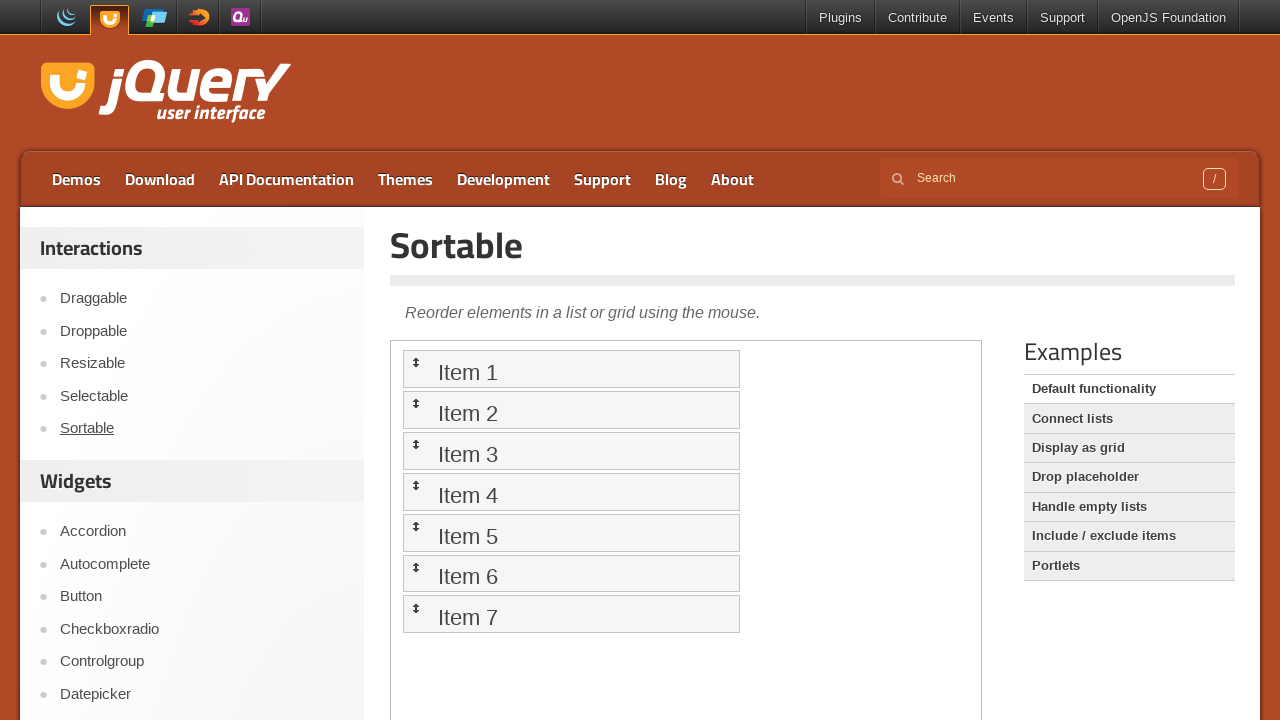

Dragged Item 1 to Item 4 position to reorder the list at (571, 492)
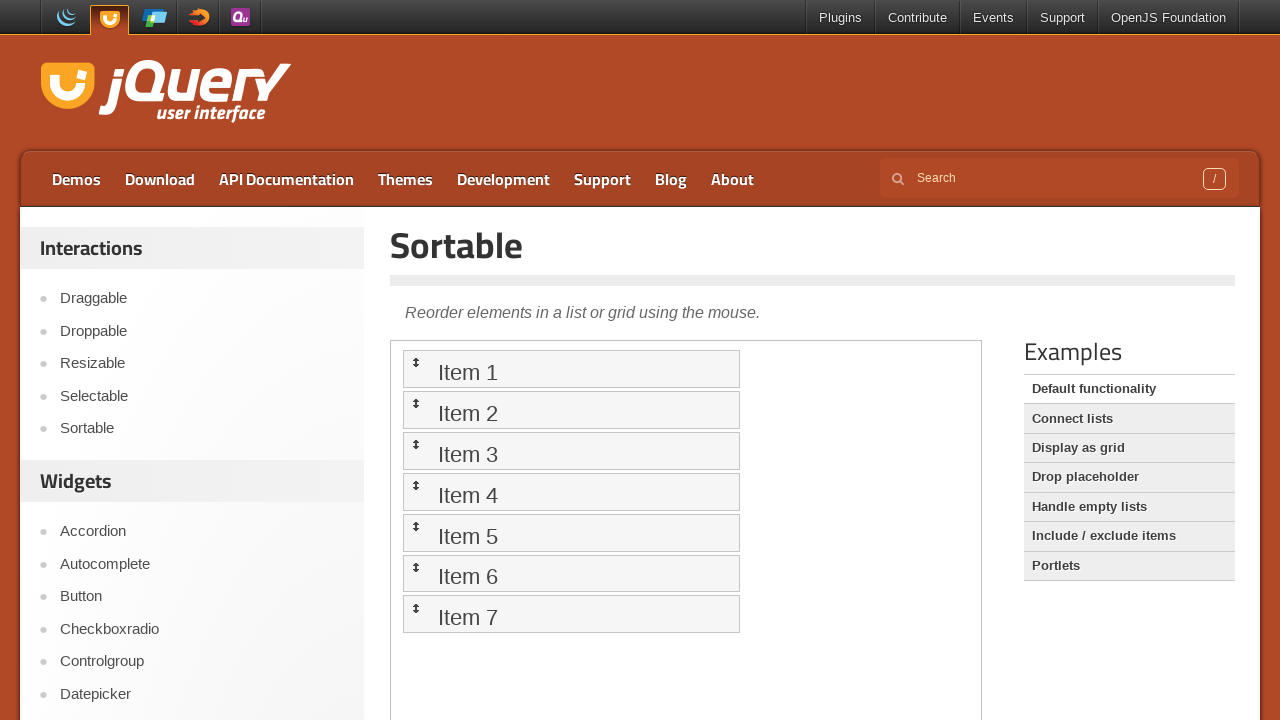

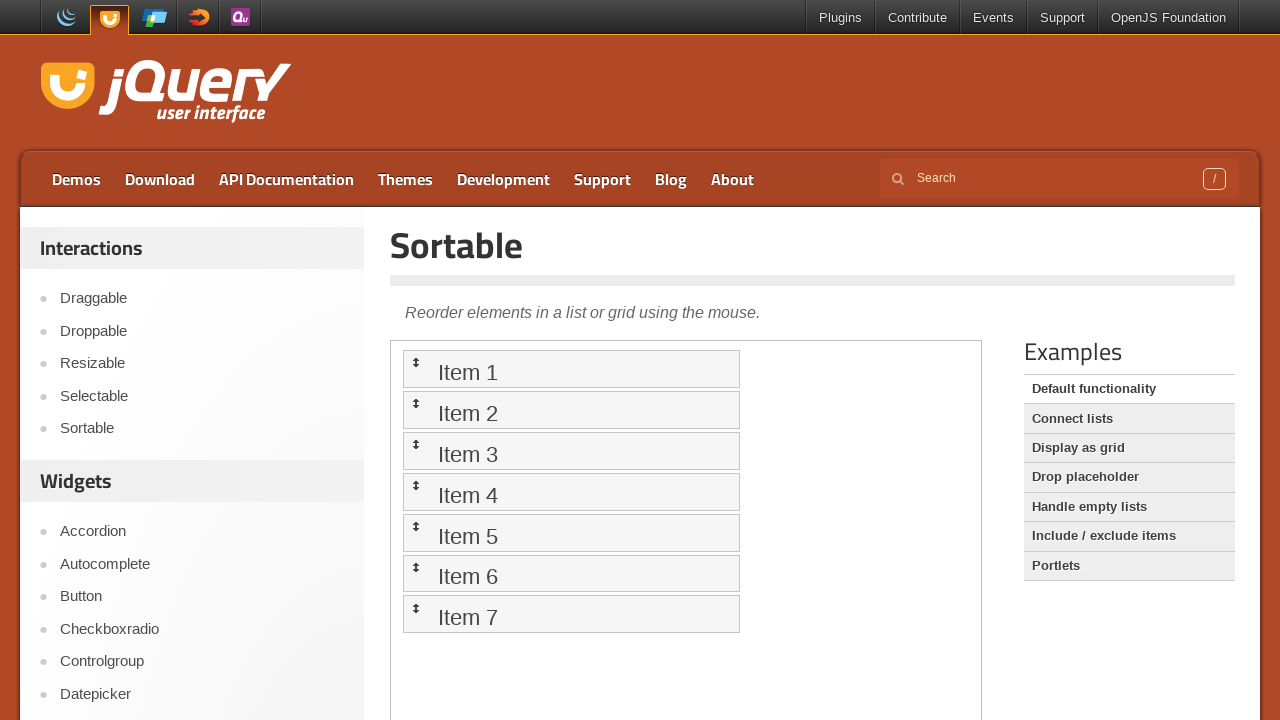